Demonstrates XPath locators by navigating to the-internet.herokuapp.com, clicking on the A/B Testing link, verifying page elements, and then clicking on the Elemental Selenium link.

Starting URL: https://the-internet.herokuapp.com/

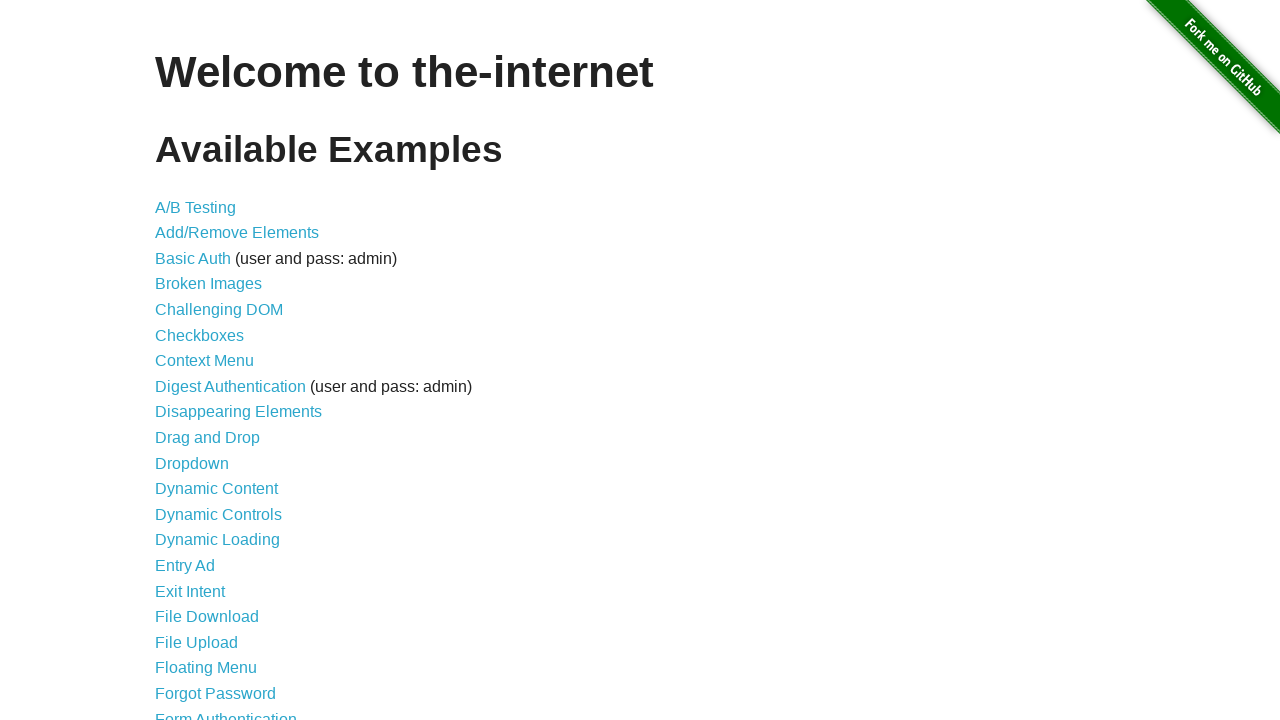

Clicked on A/B Testing link at (196, 207) on text=A/B Testing
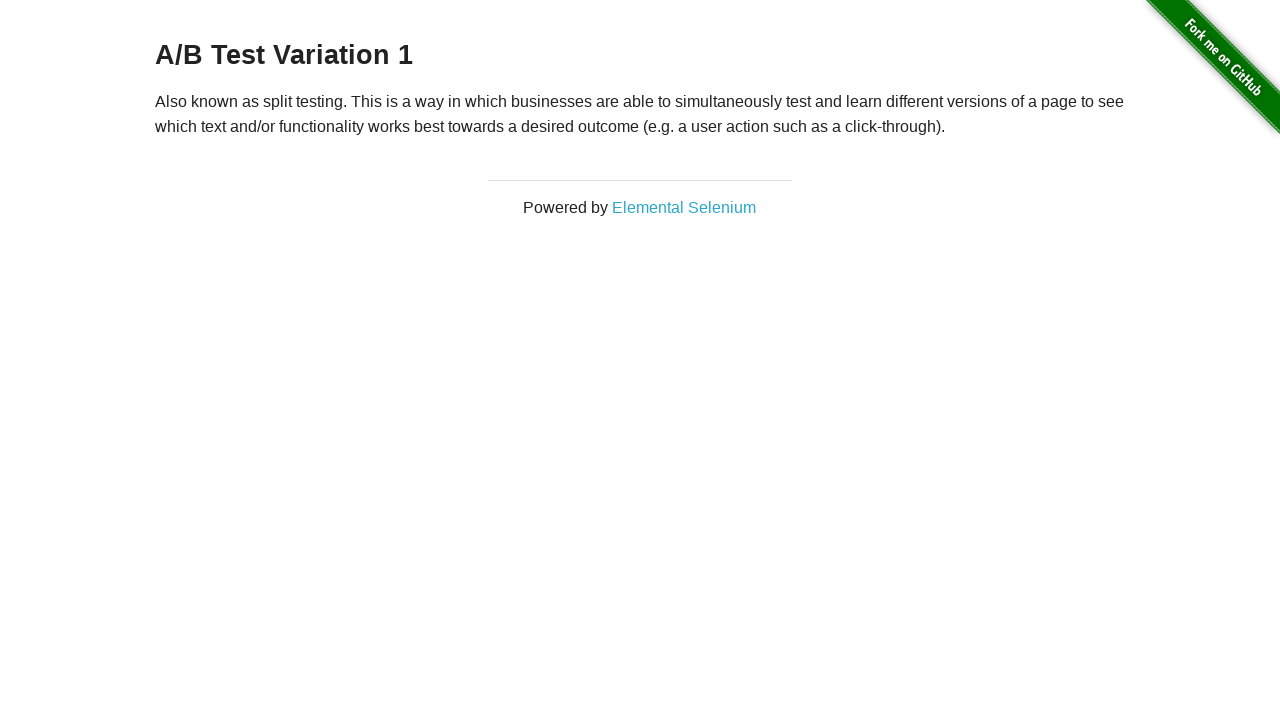

A/B Testing page loaded and example paragraph is visible
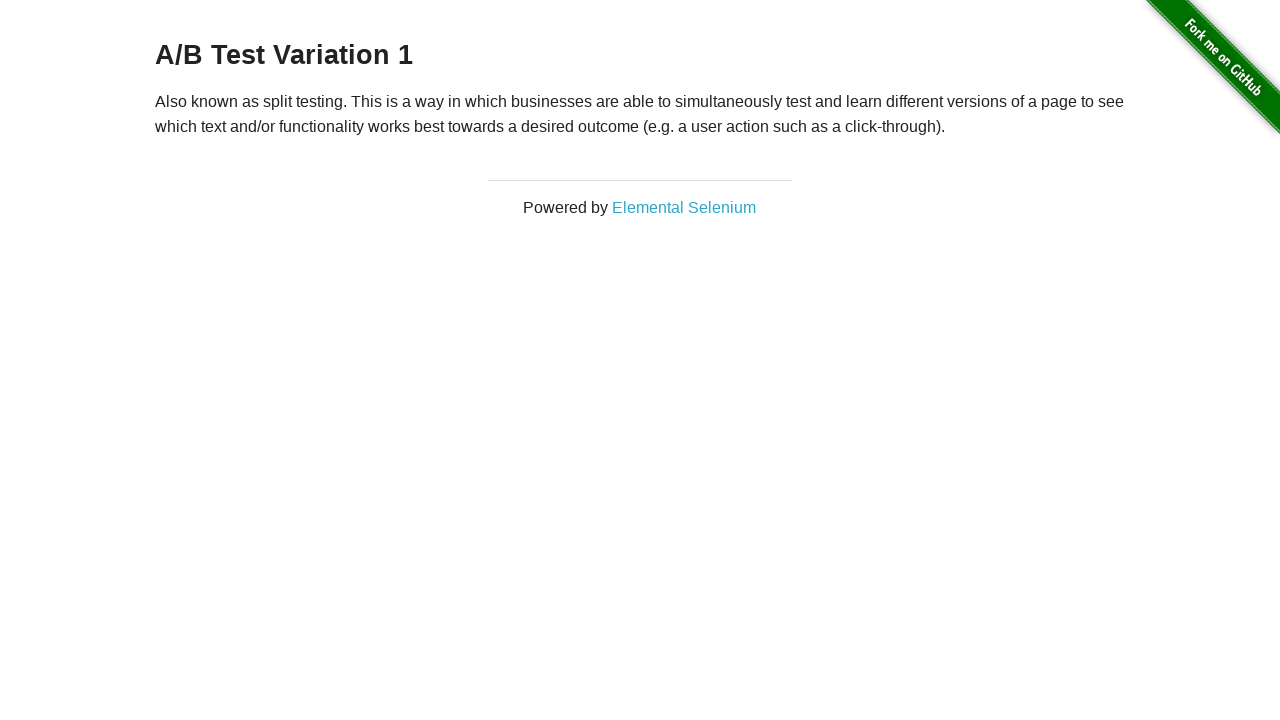

Clicked on Elemental Selenium link at (684, 207) on text=Elemental Selenium
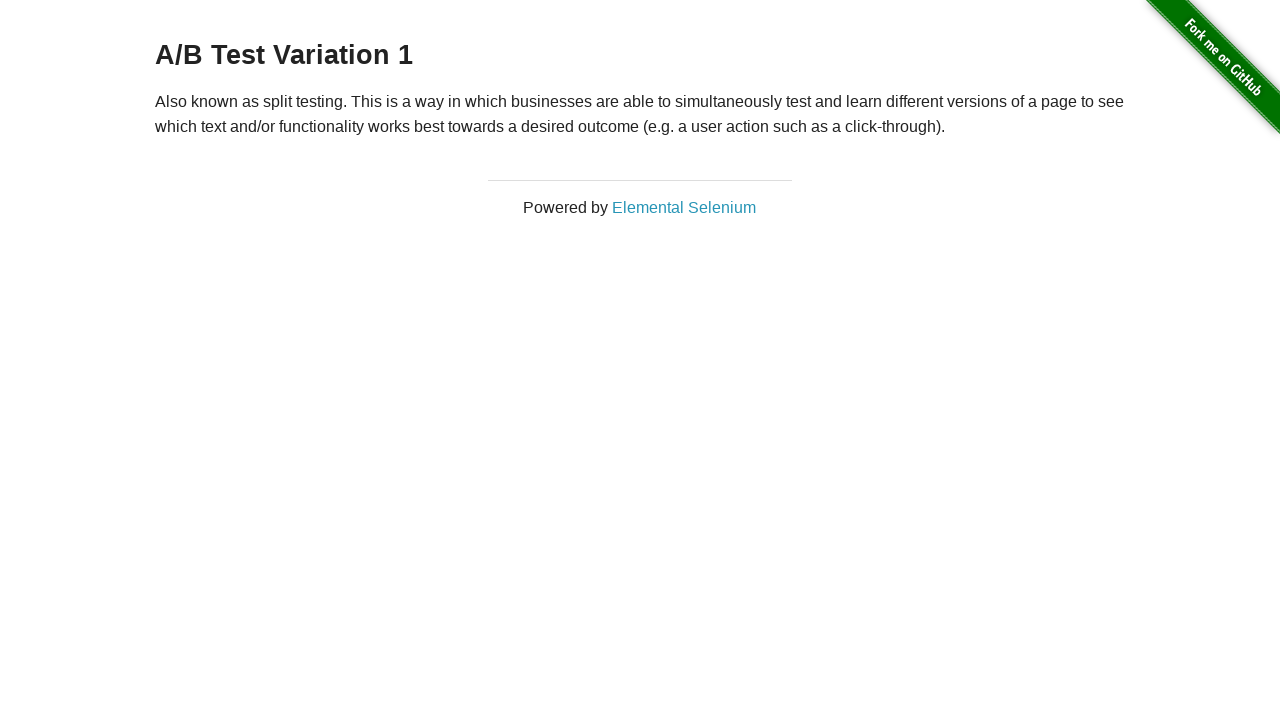

Navigation to Elemental Selenium completed
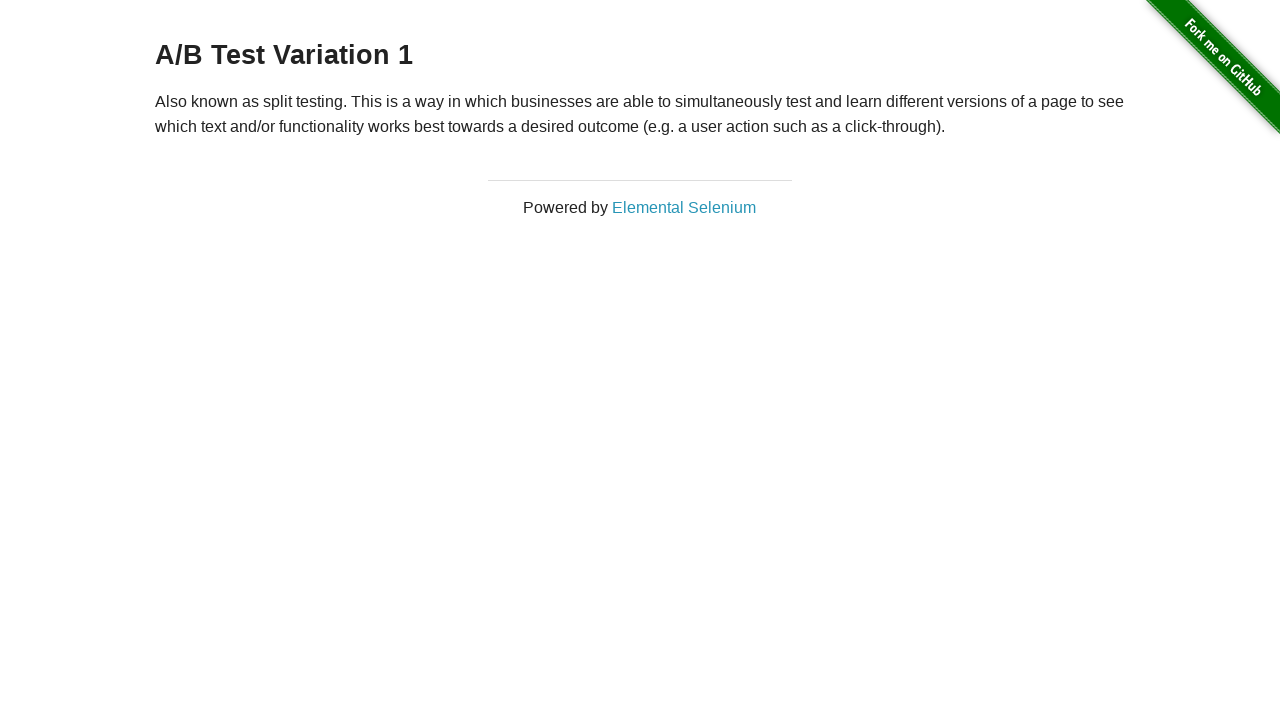

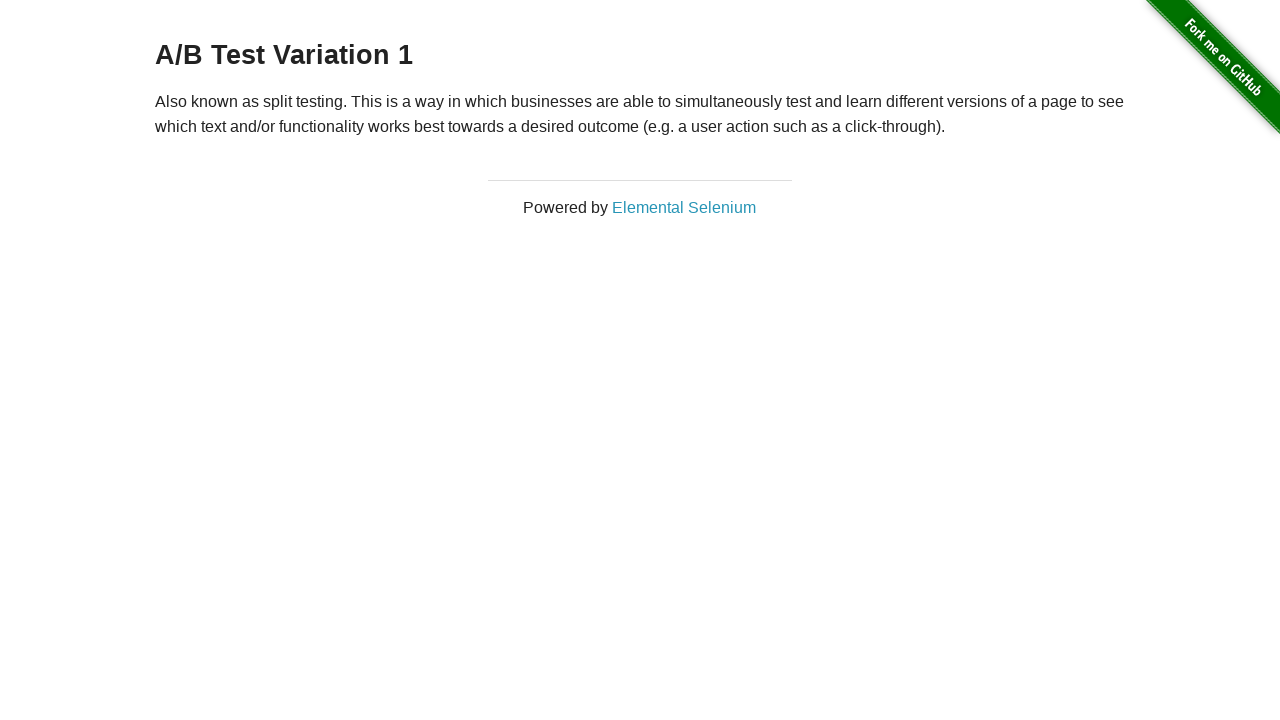